Tests dropdown functionality by accessing a select element, retrieving its options, and selecting the last option by index

Starting URL: https://bonigarcia.dev/selenium-webdriver-java/web-form.html

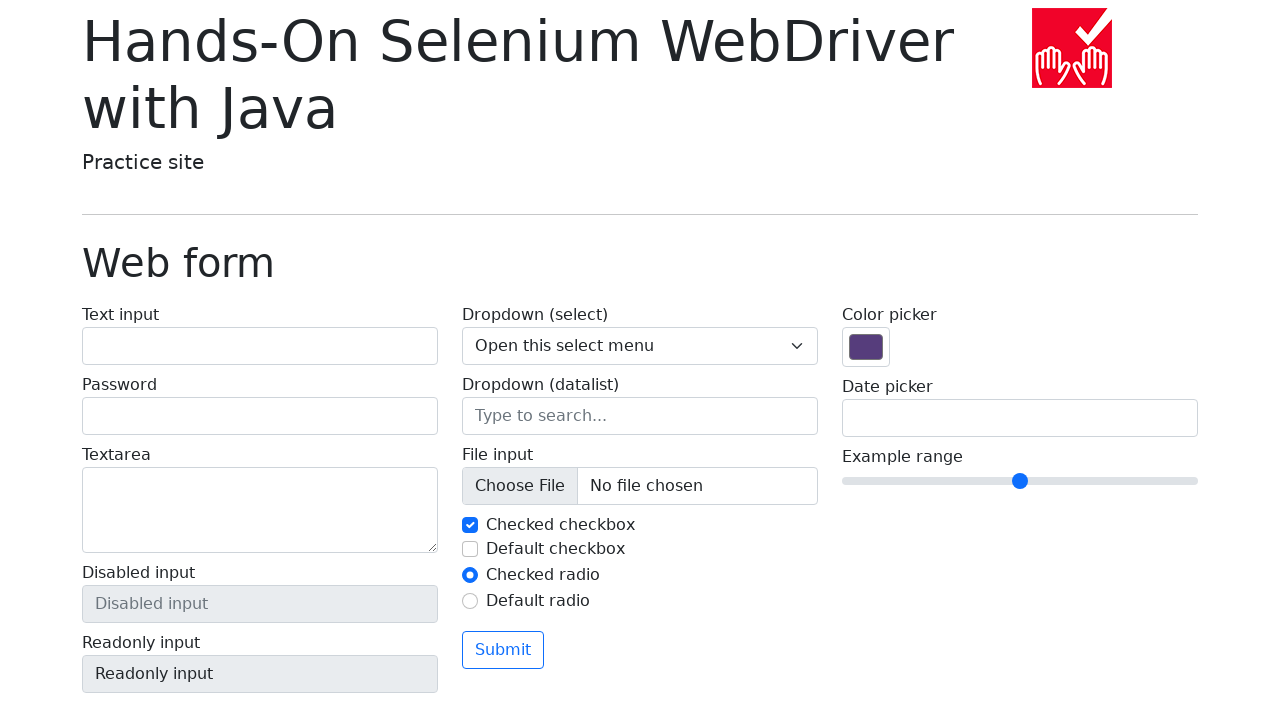

Navigated to web form page
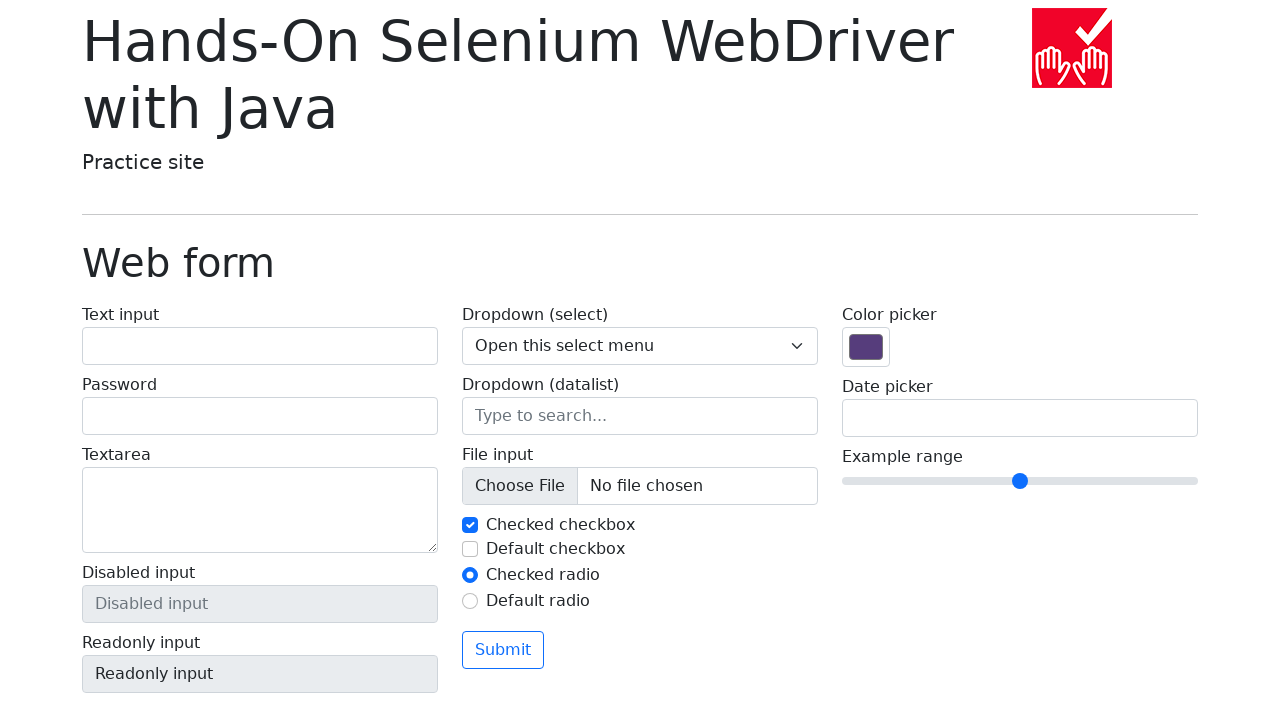

Located dropdown element with name 'my-select'
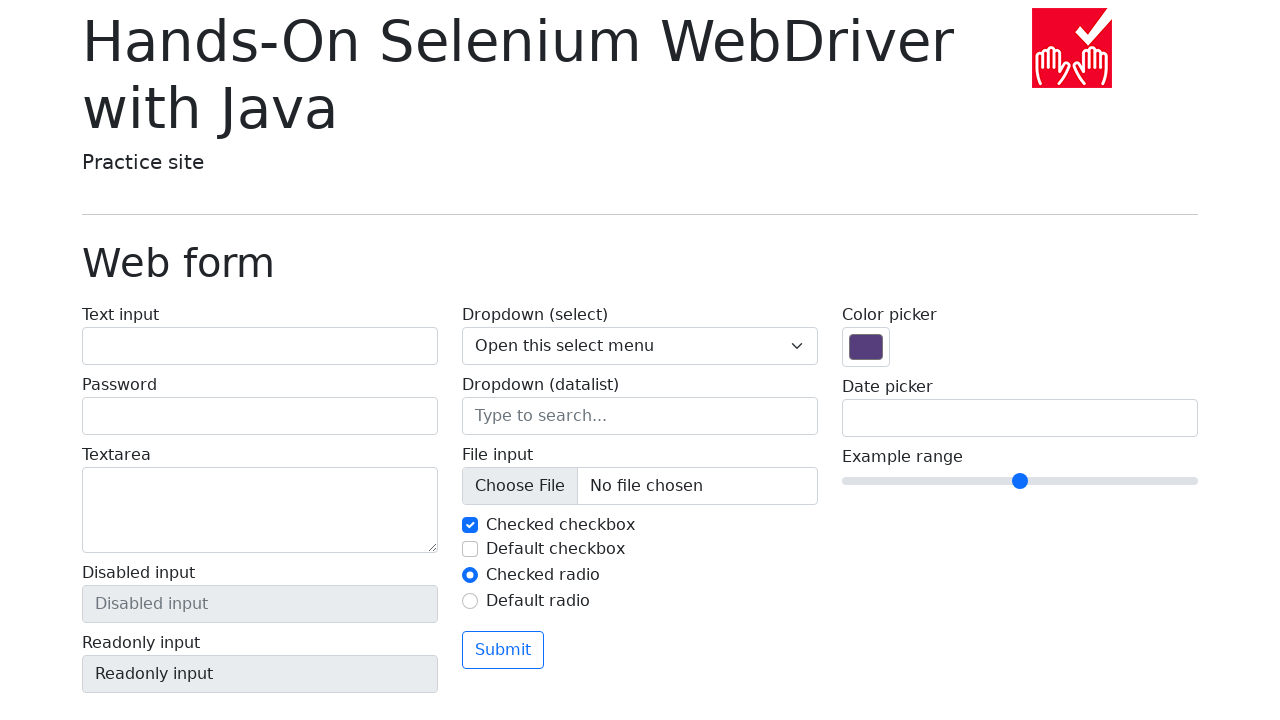

Retrieved all options from dropdown
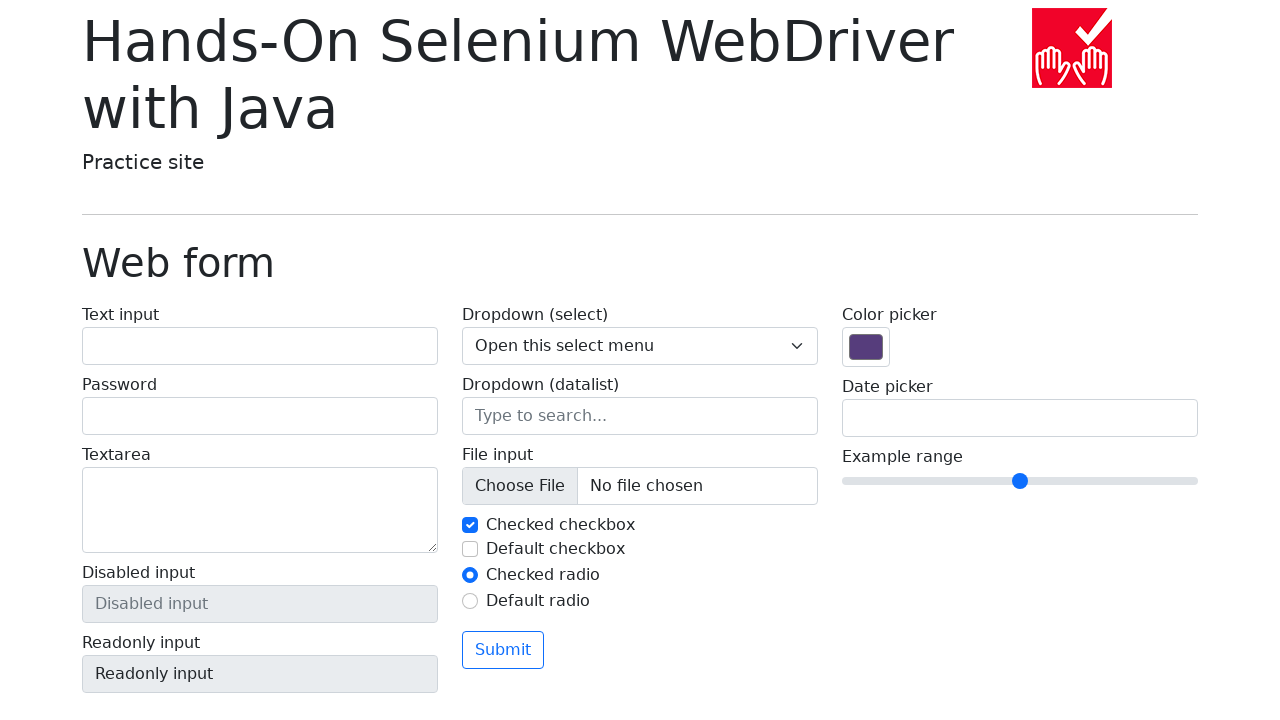

Counted 4 options in dropdown
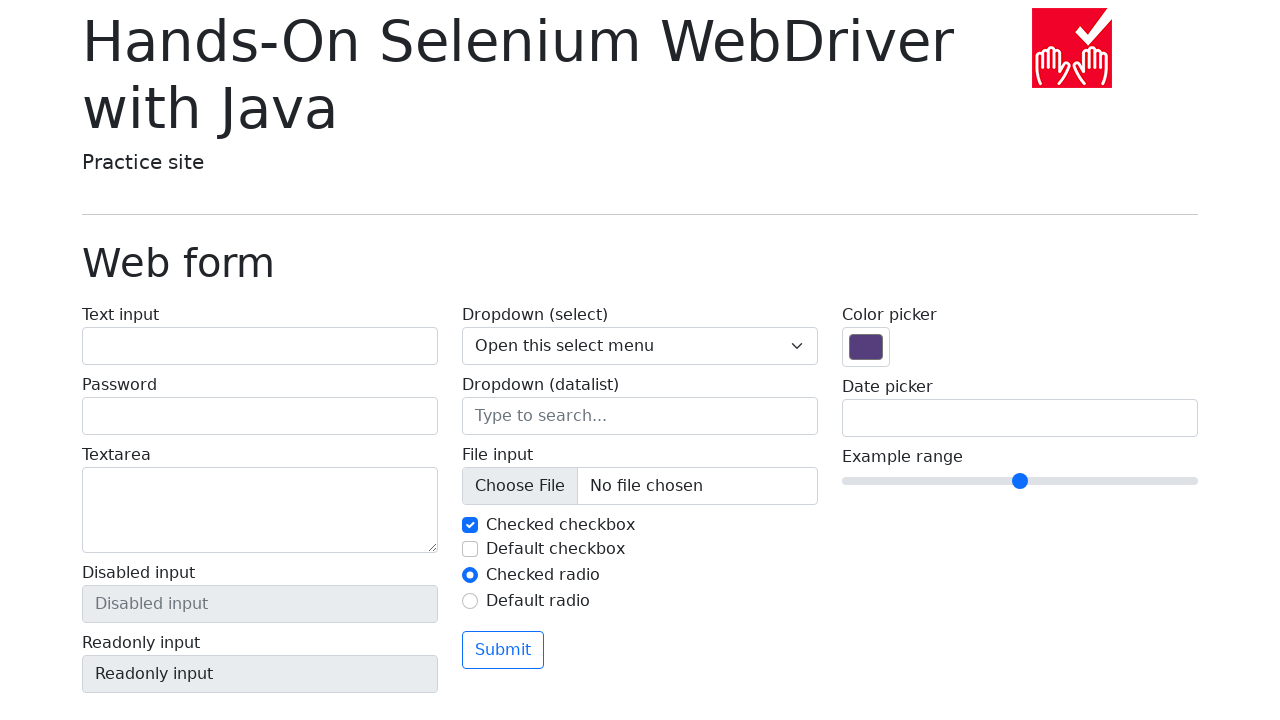

Selected last option (index 3) from dropdown on select[name='my-select']
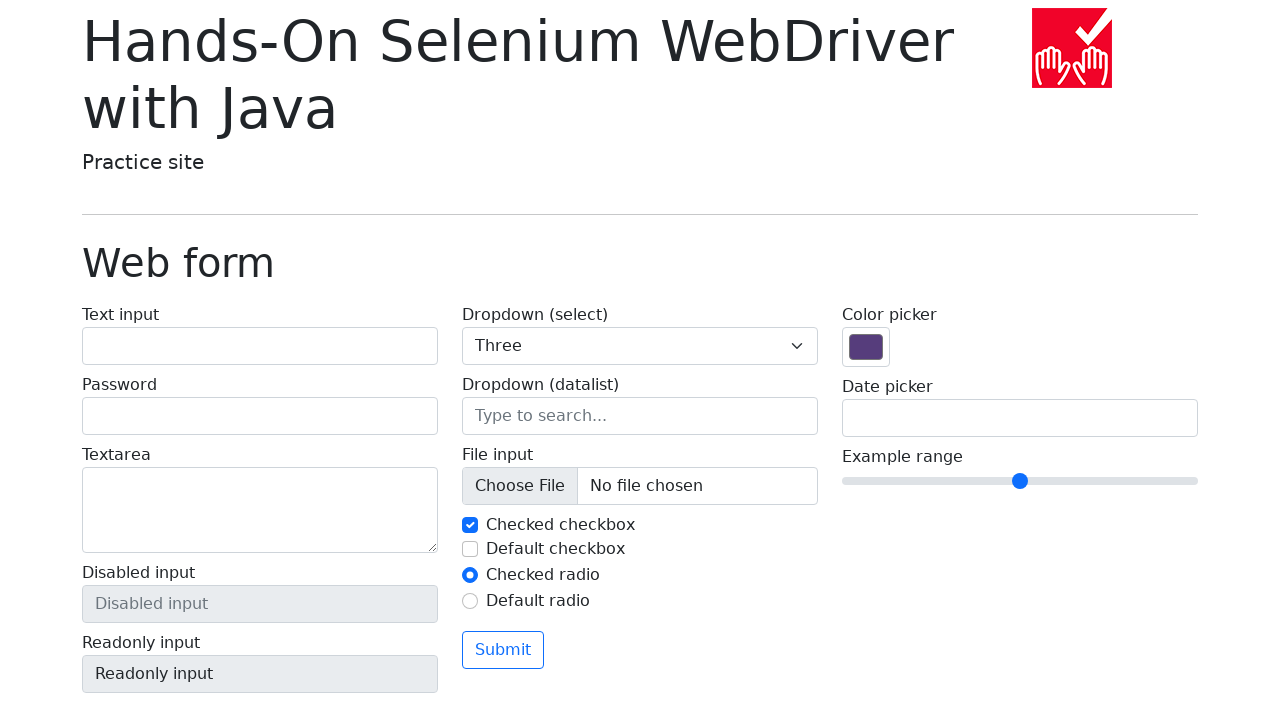

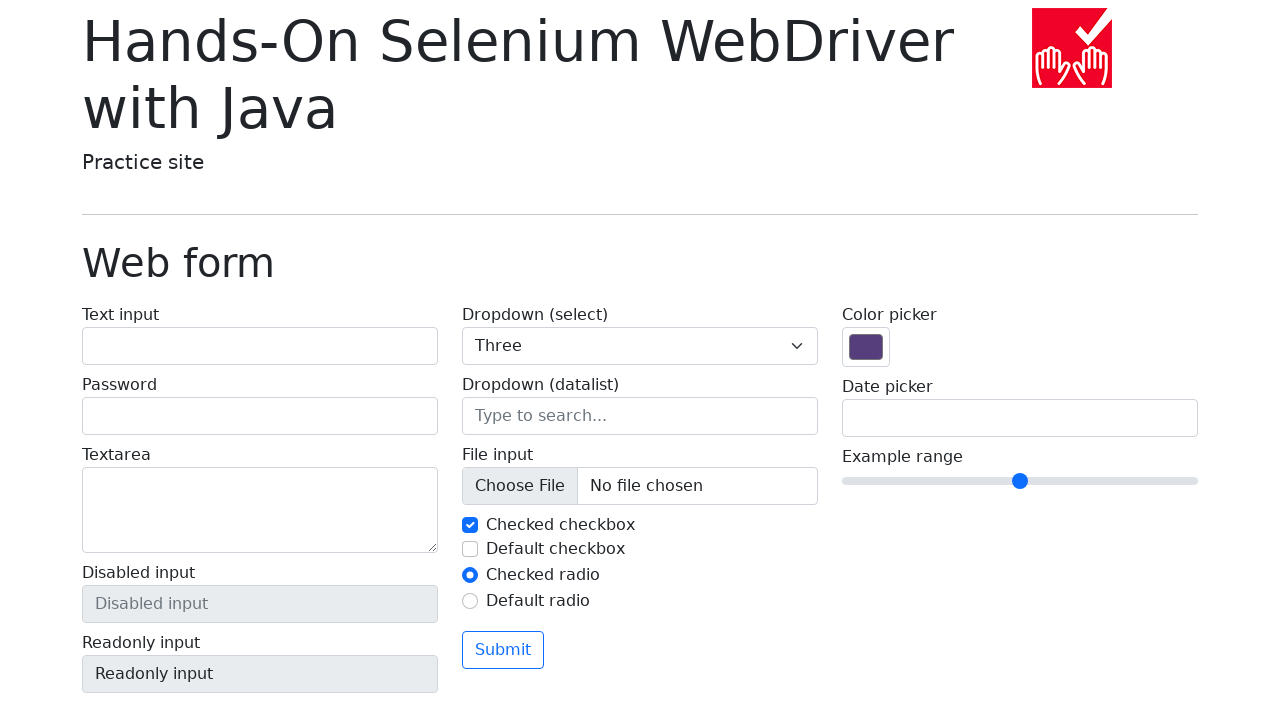